Tests a web form by filling a text field and submitting the form, then verifies the success message

Starting URL: https://www.selenium.dev/selenium/web/web-form.html

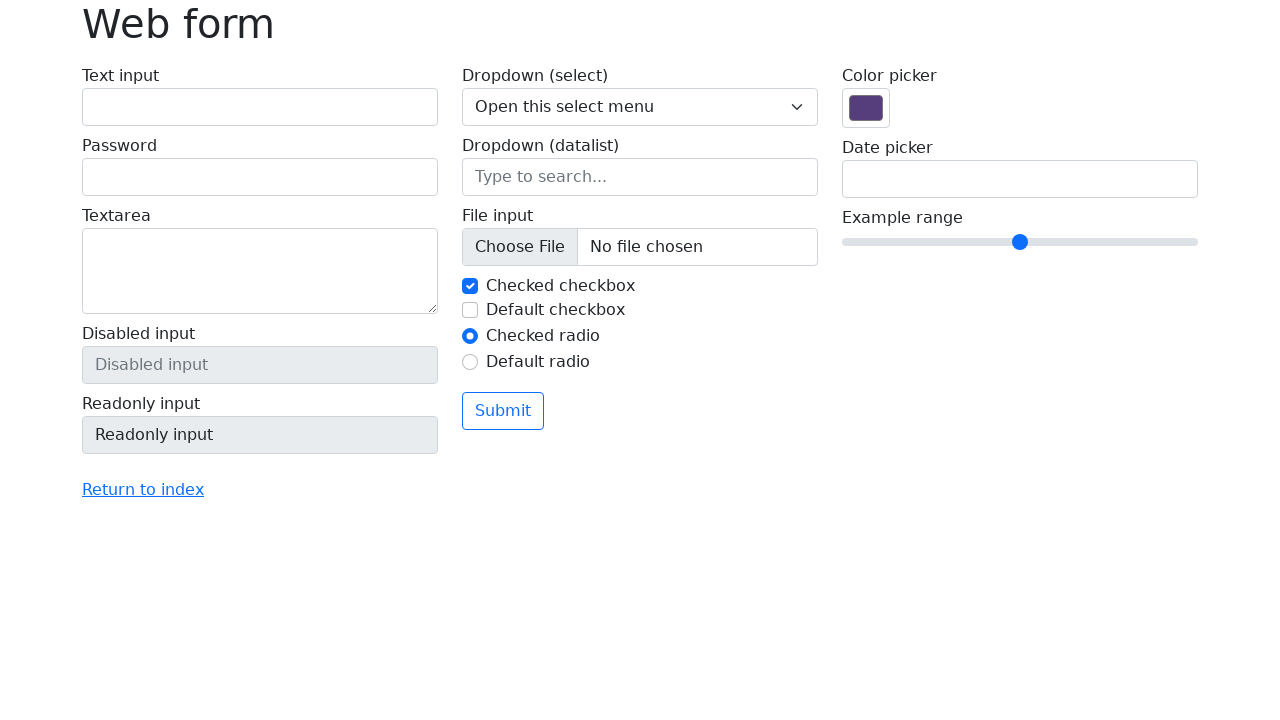

Filled text field with 'Selenium' on input[name='my-text']
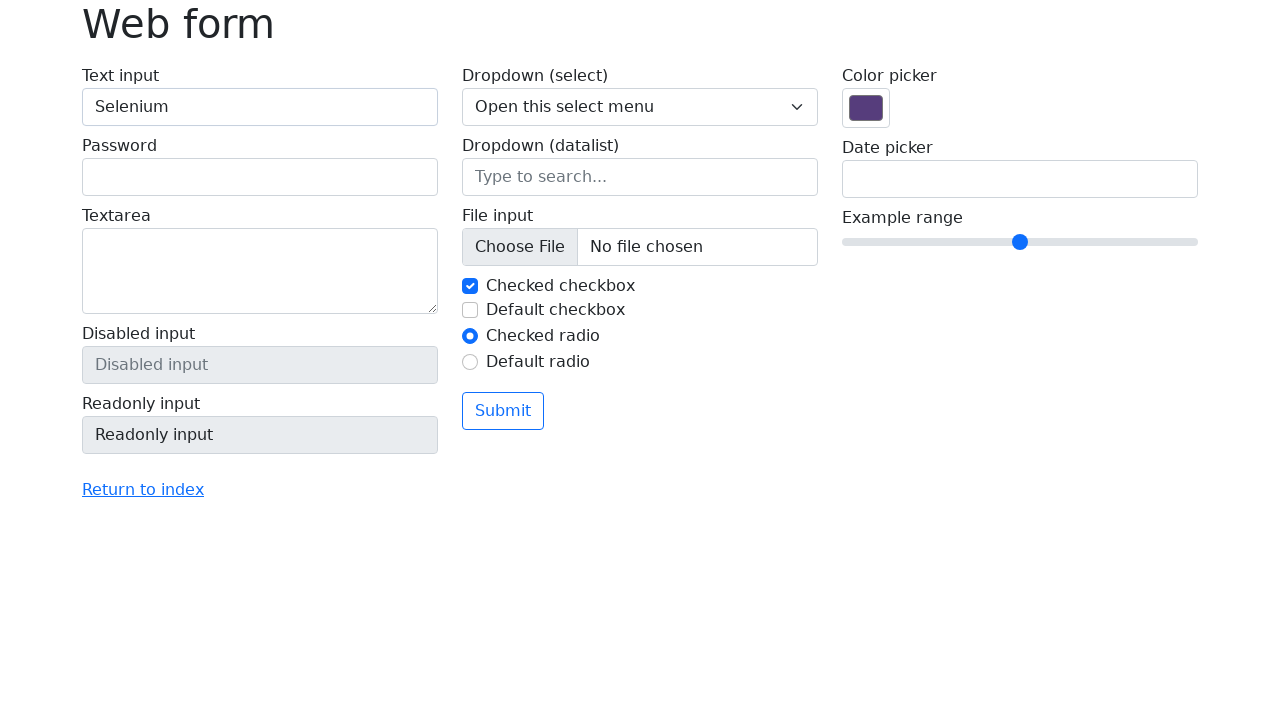

Clicked the submit button at (503, 411) on button
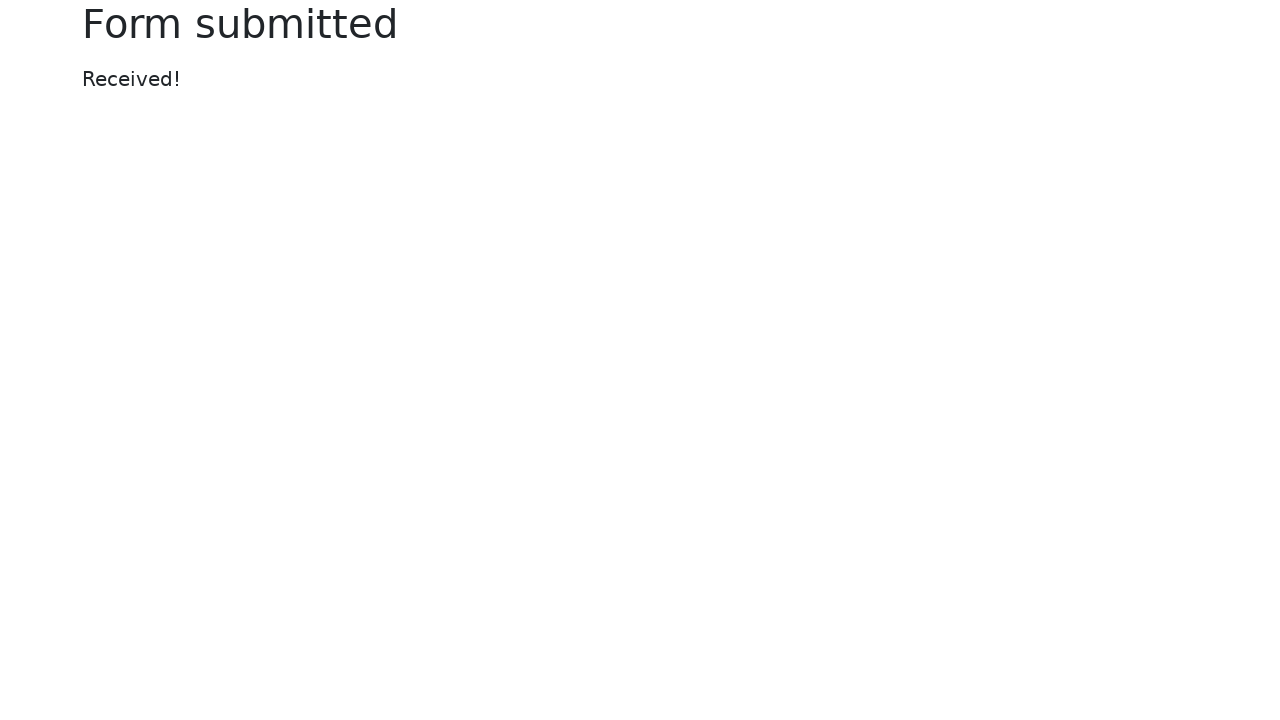

Success message element loaded
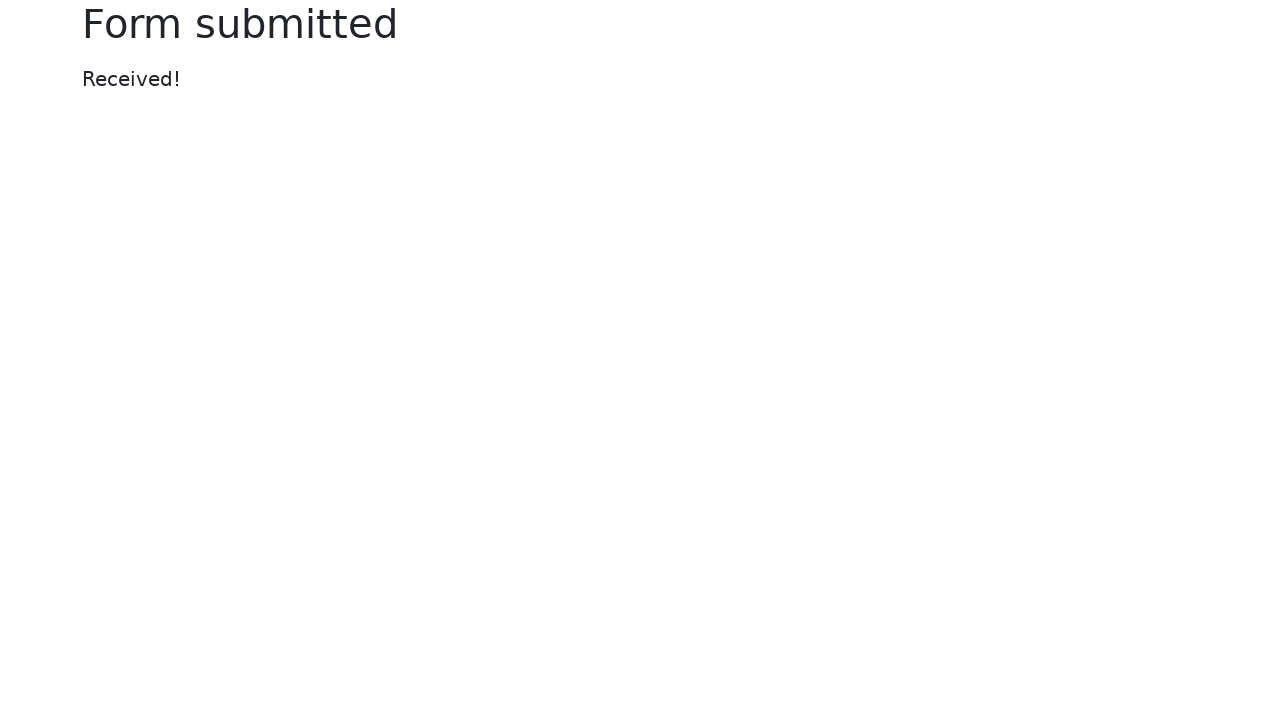

Retrieved success message text
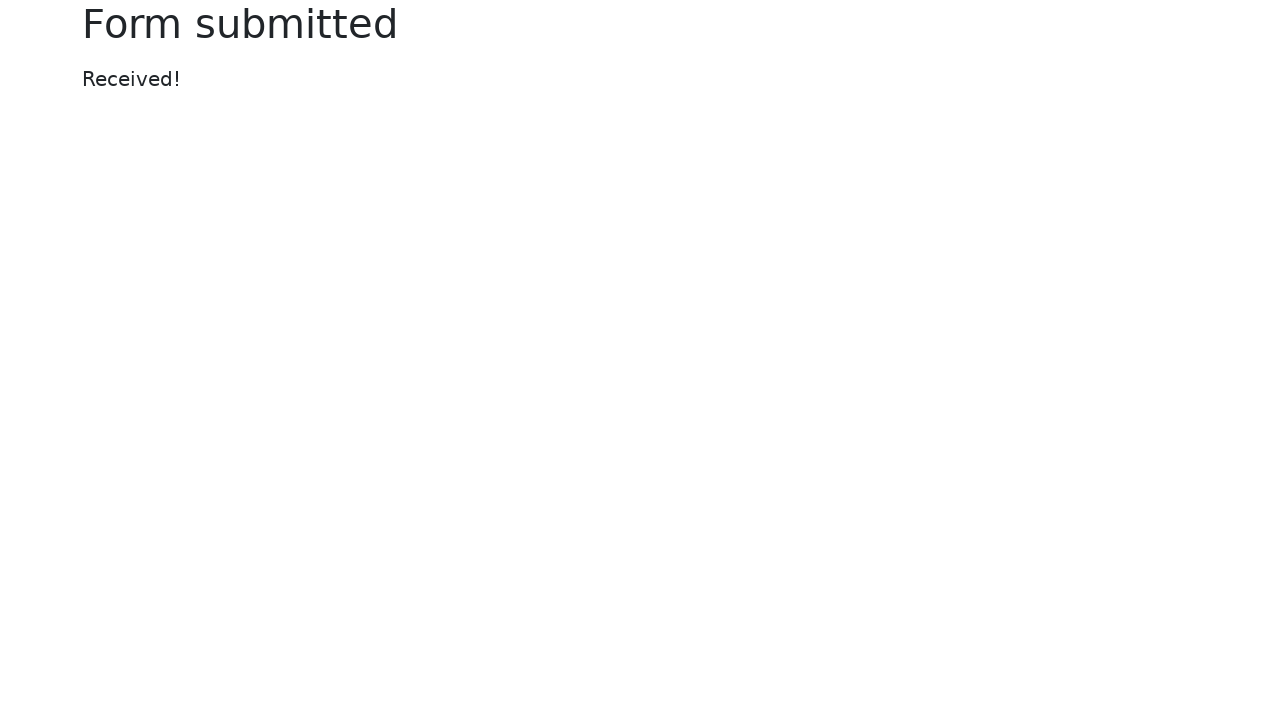

Verified success message contains 'Received!'
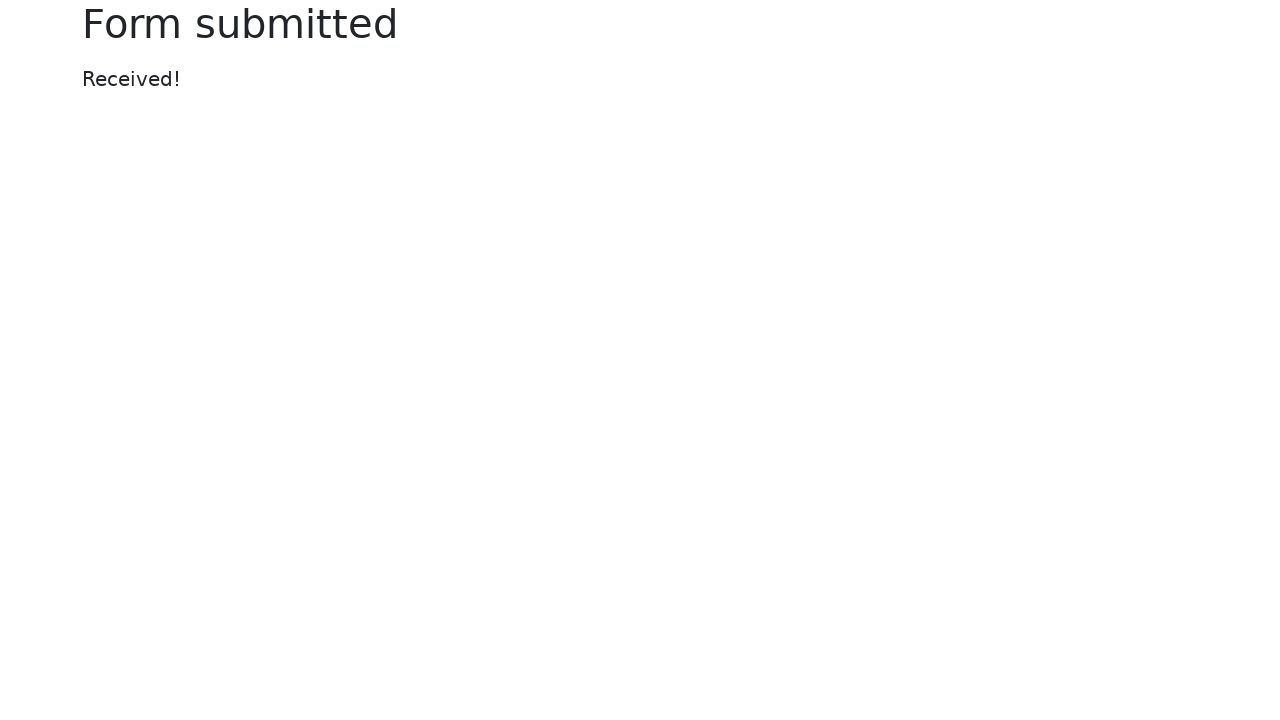

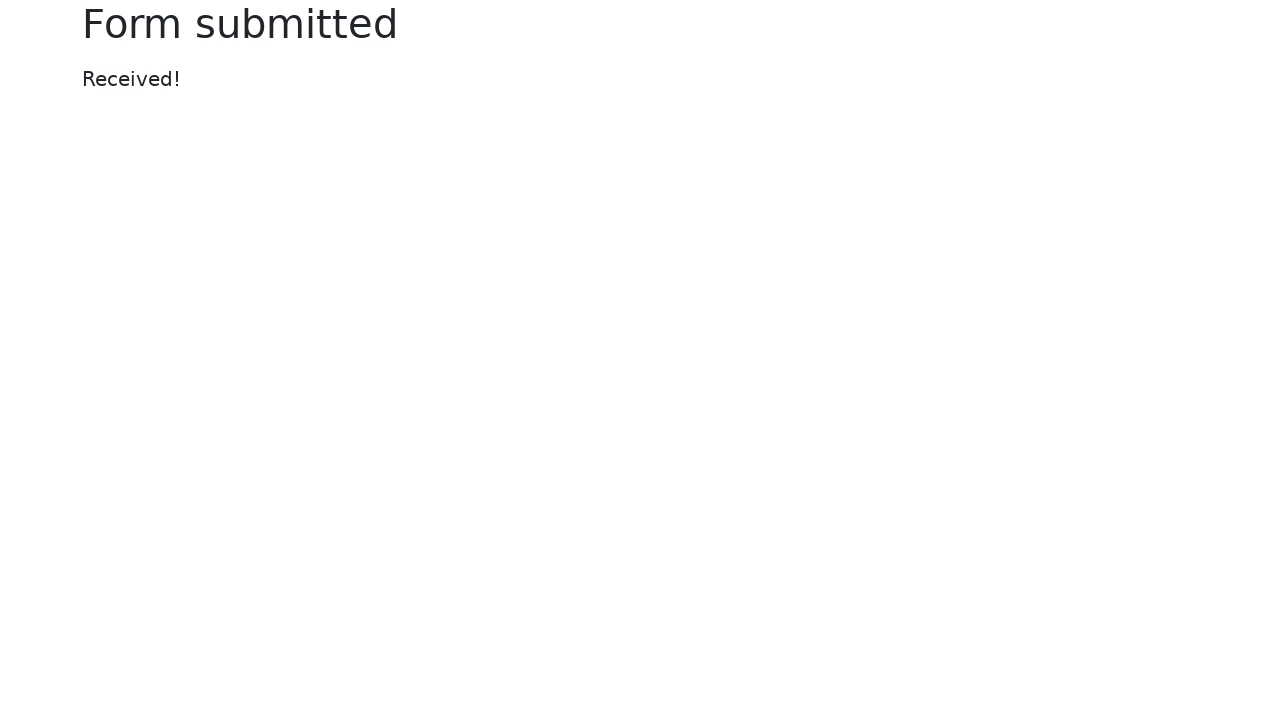